Tests GitHub advanced search form by filling in search term, repository owner, date filter, and language selection, then submitting the form and waiting for results to load.

Starting URL: https://github.com/search/advanced

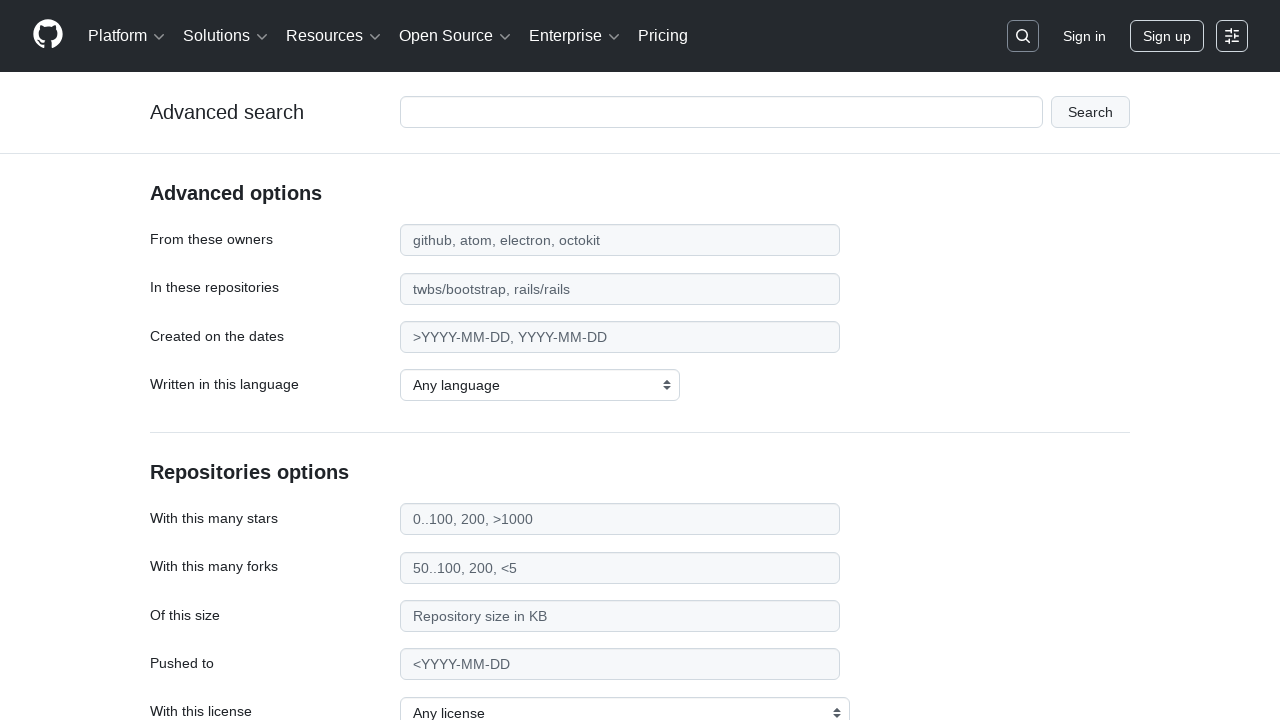

Filled search term field with 'web-scraping' on #adv_code_search input.js-advanced-search-input
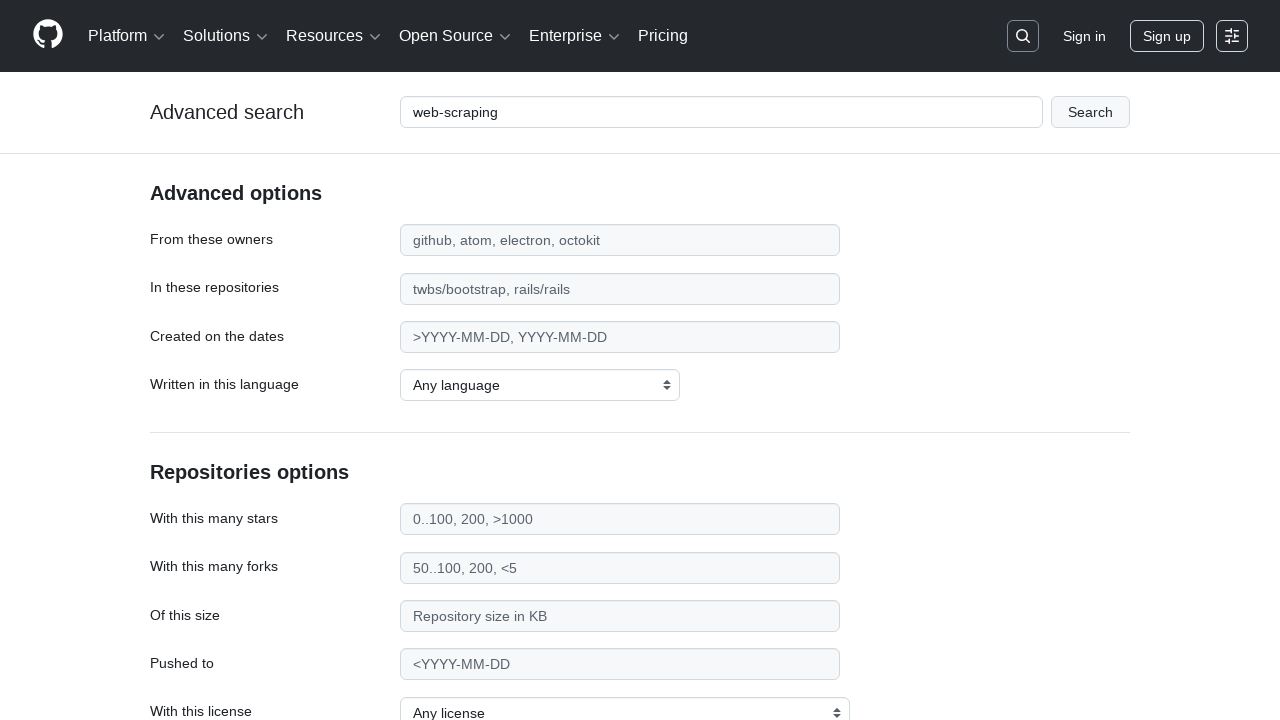

Filled repository owner field with 'microsoft' on #search_from
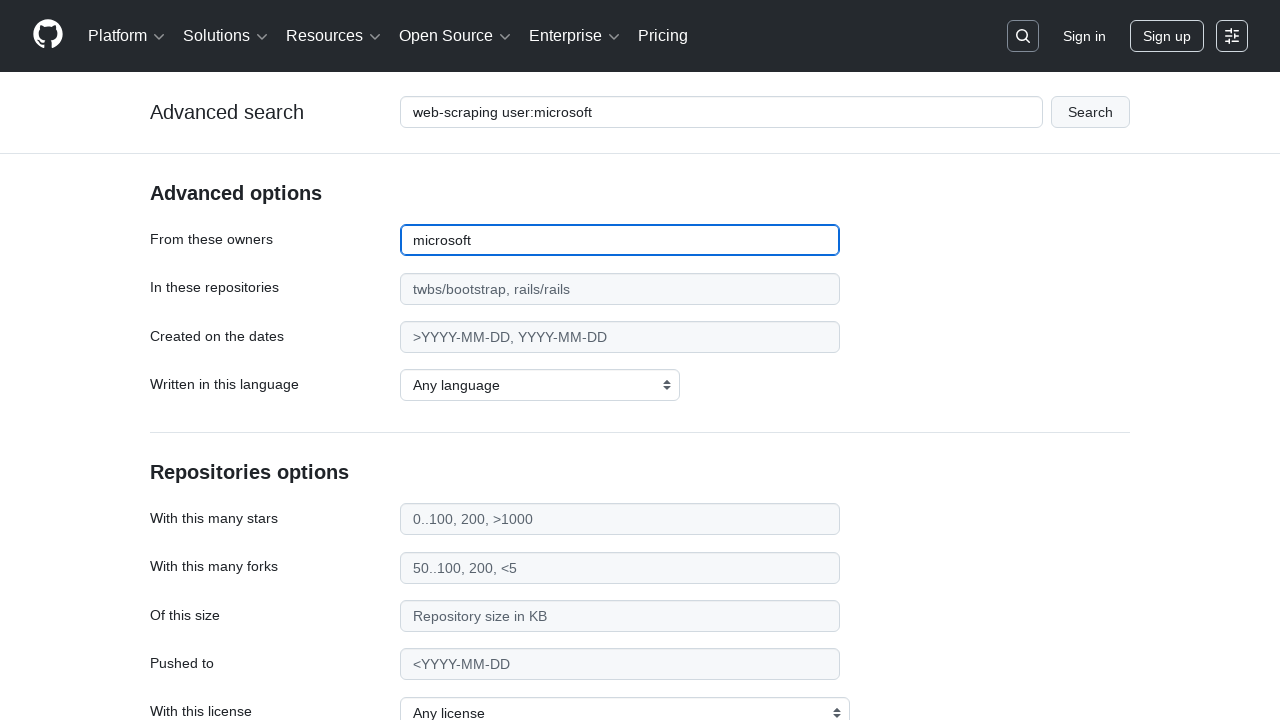

Filled date filter with '>2020' on #search_date
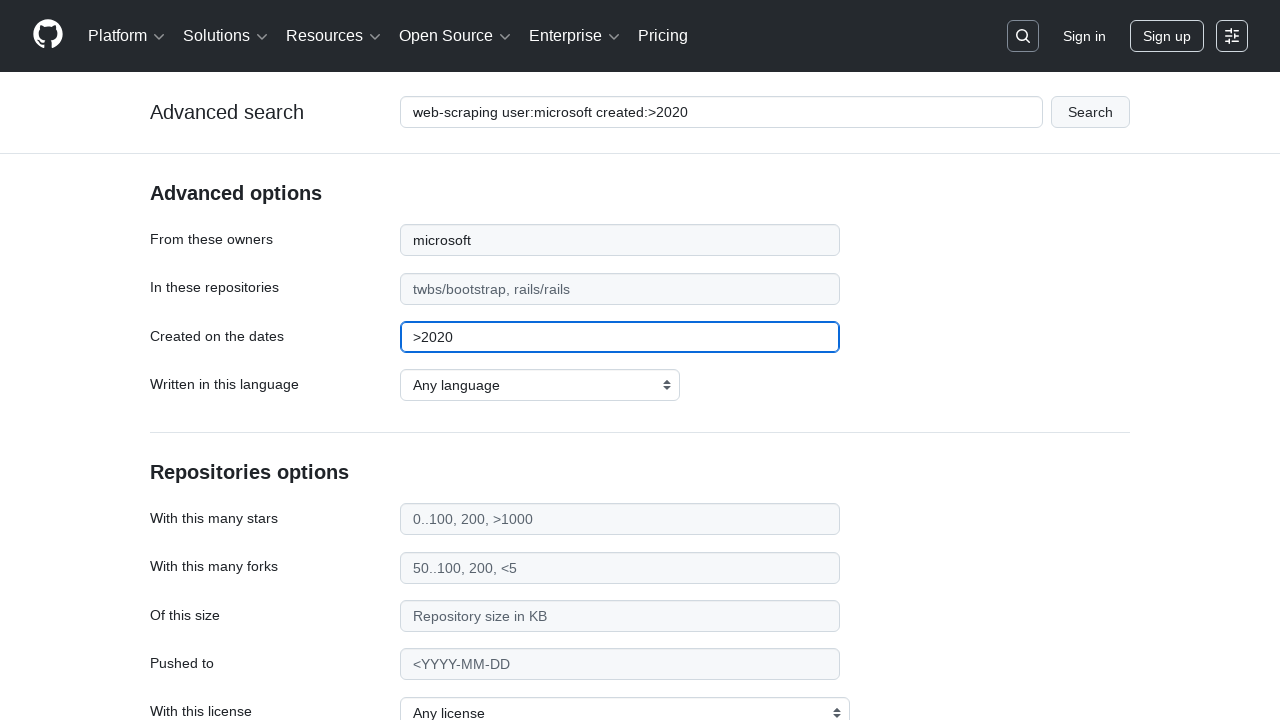

Selected JavaScript as the language filter on select#search_language
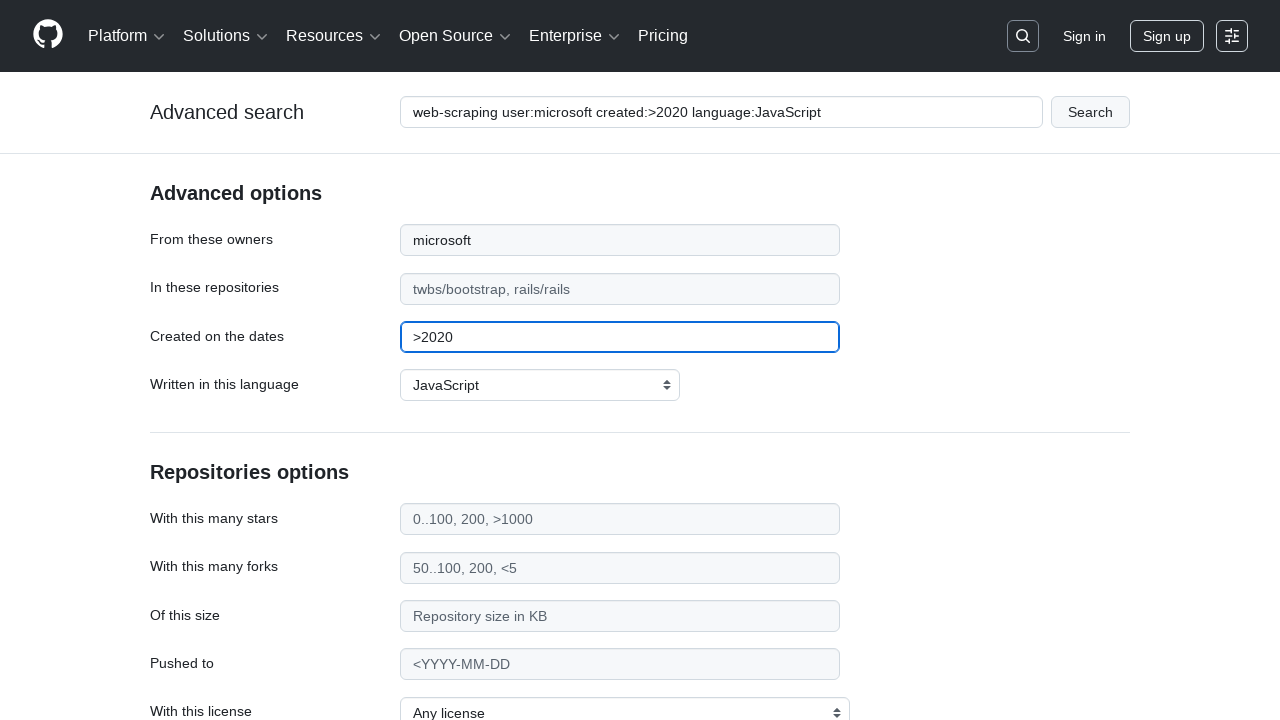

Clicked submit button to perform advanced search at (1090, 112) on #adv_code_search button[type="submit"]
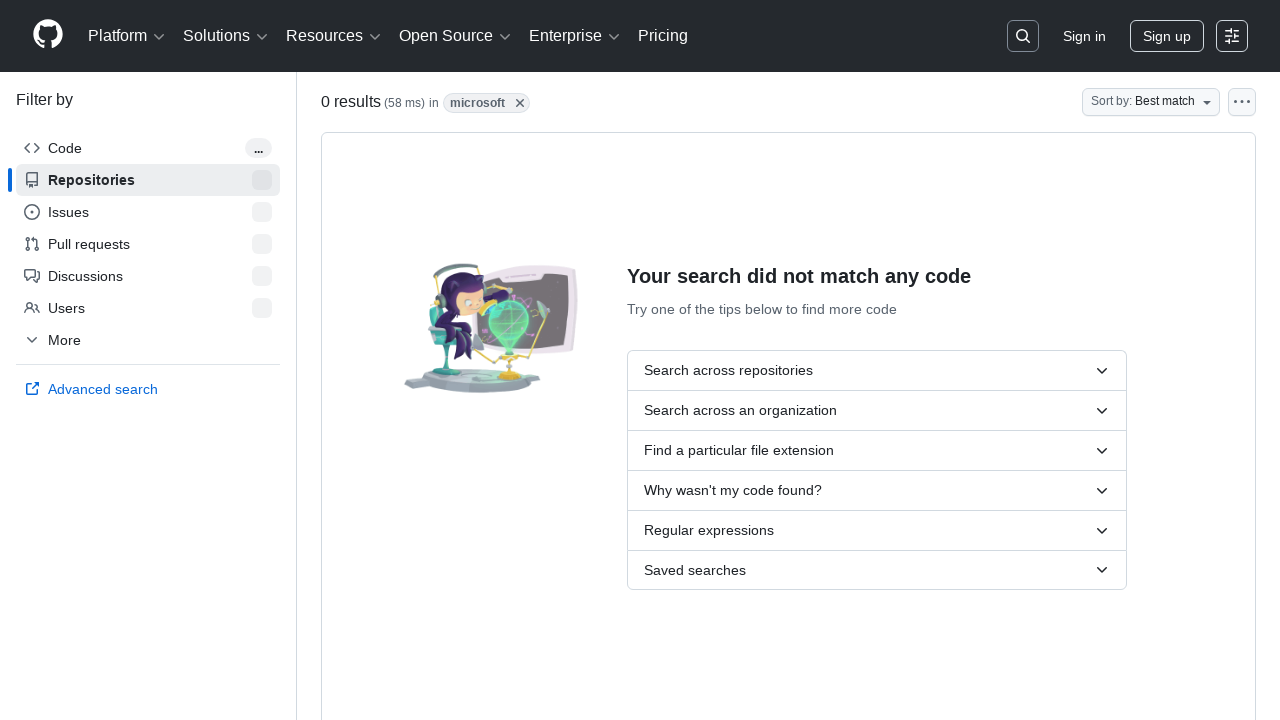

Waited for search results to load (network idle)
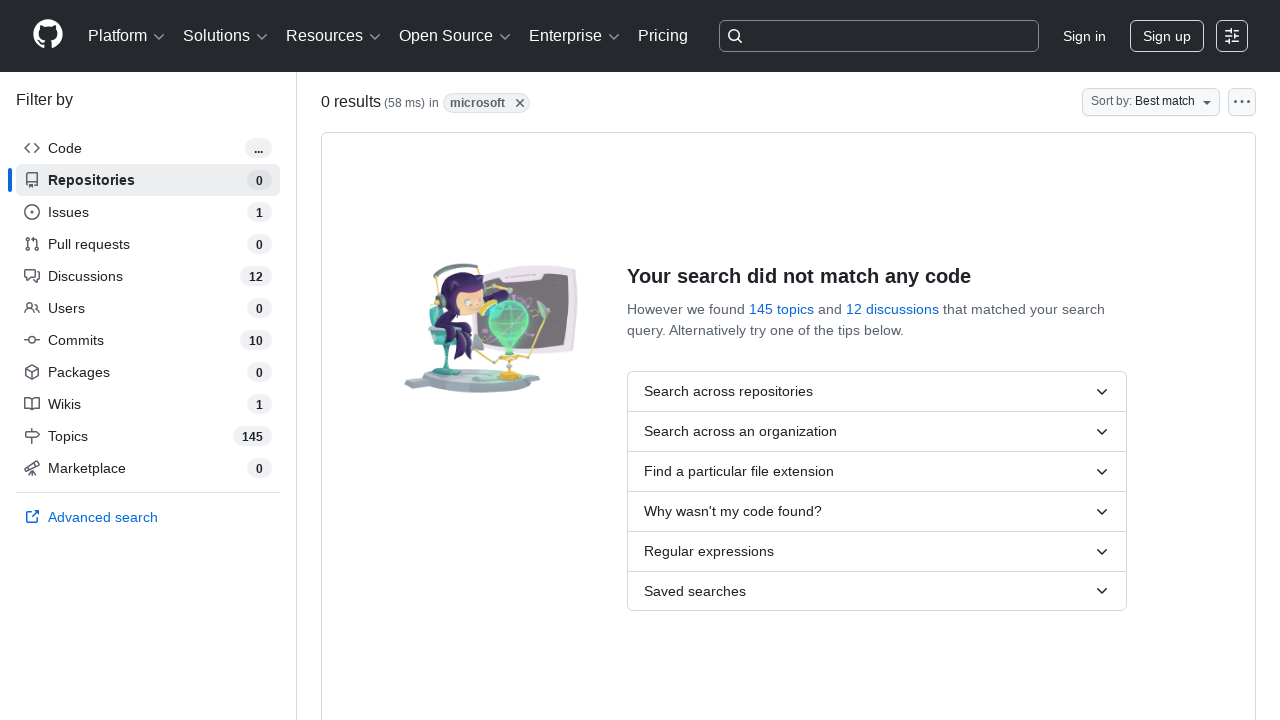

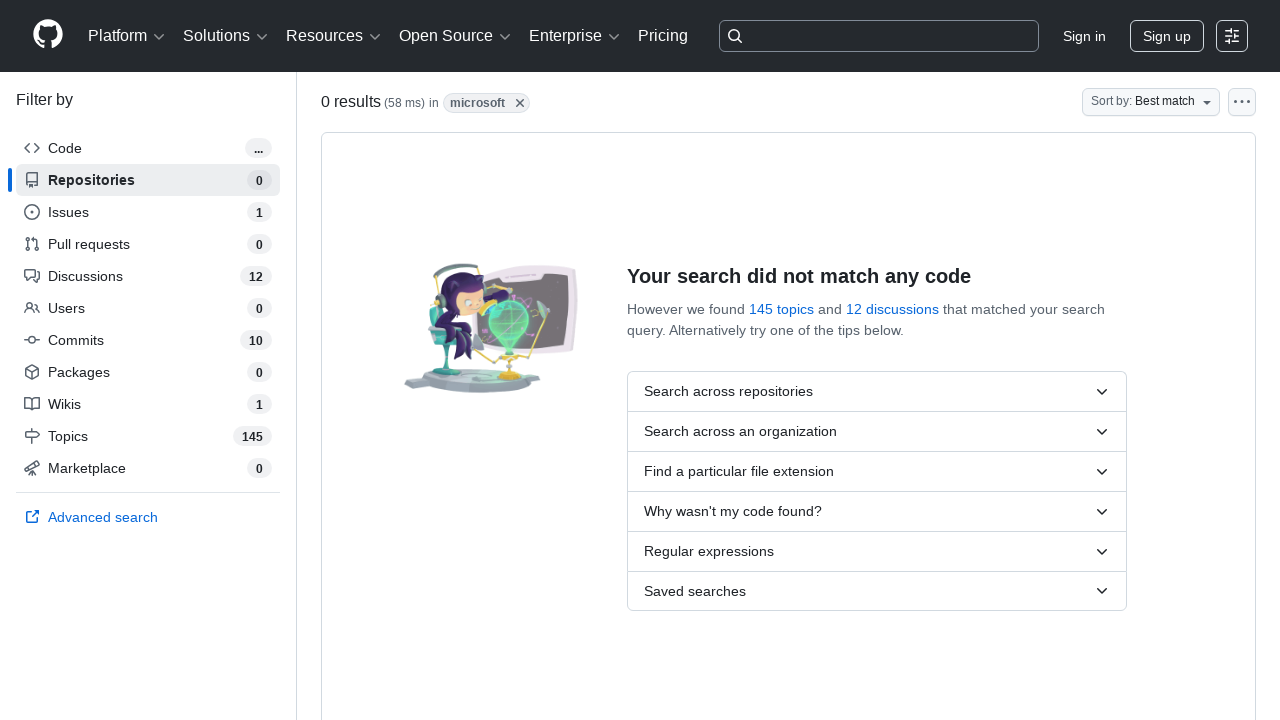